Tests that other controls are hidden when editing a todo item

Starting URL: https://demo.playwright.dev/todomvc

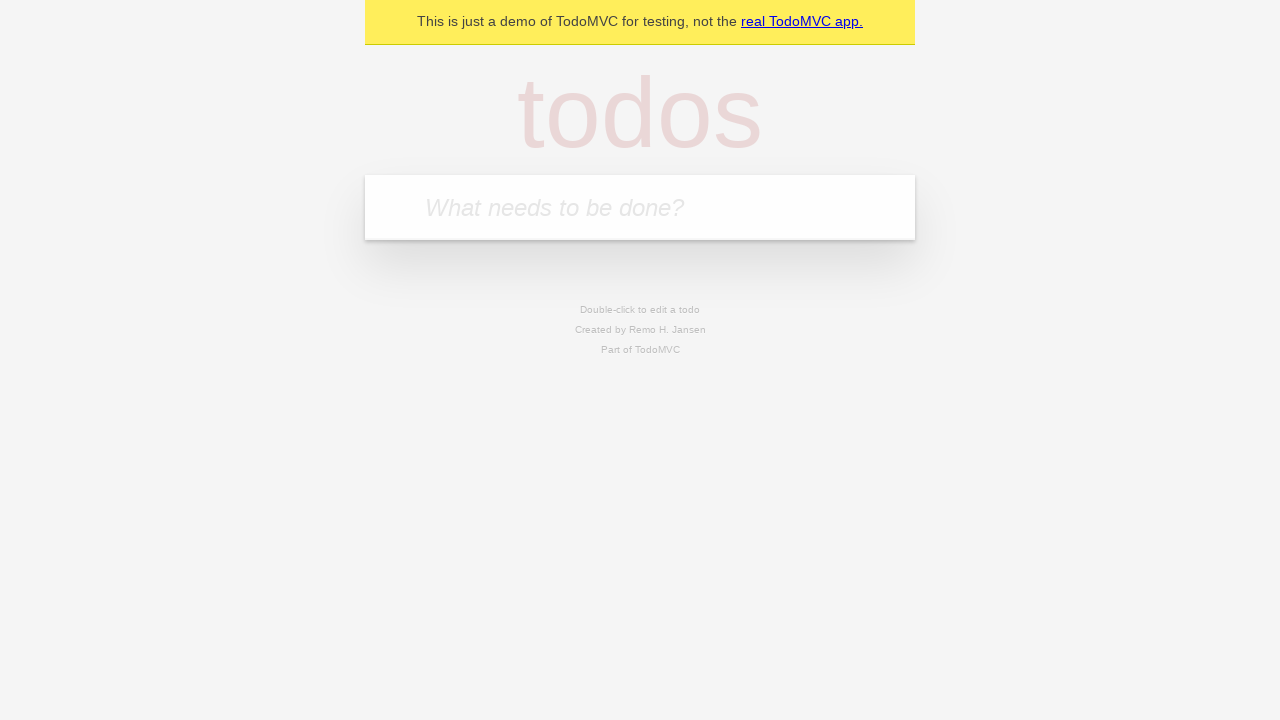

Filled new todo field with 'buy some cheese' on .new-todo
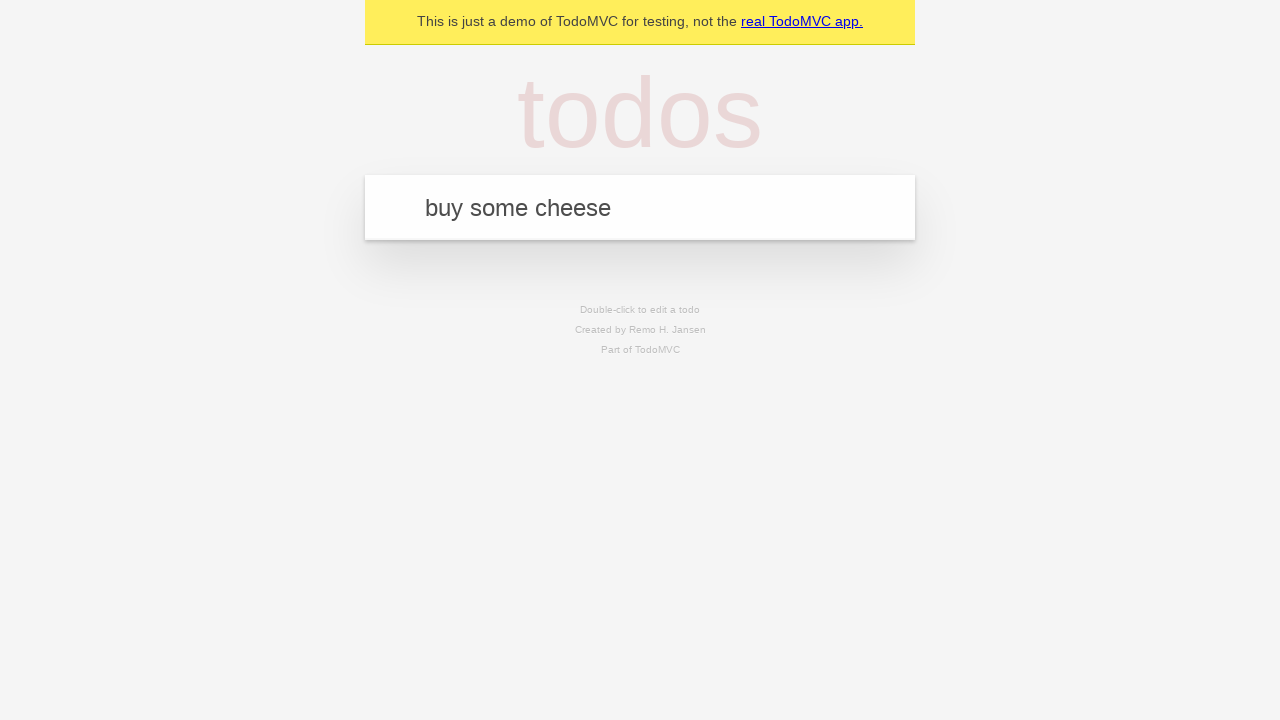

Pressed Enter to create first todo on .new-todo
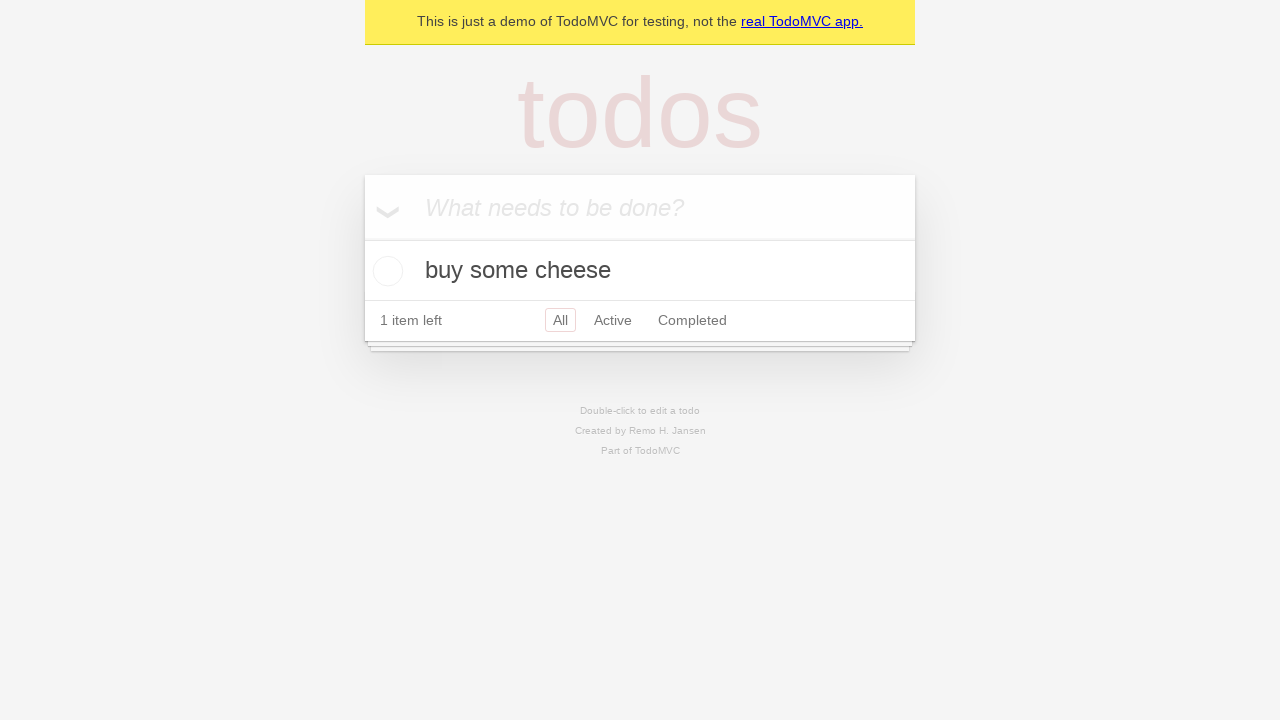

Filled new todo field with 'feed the cat' on .new-todo
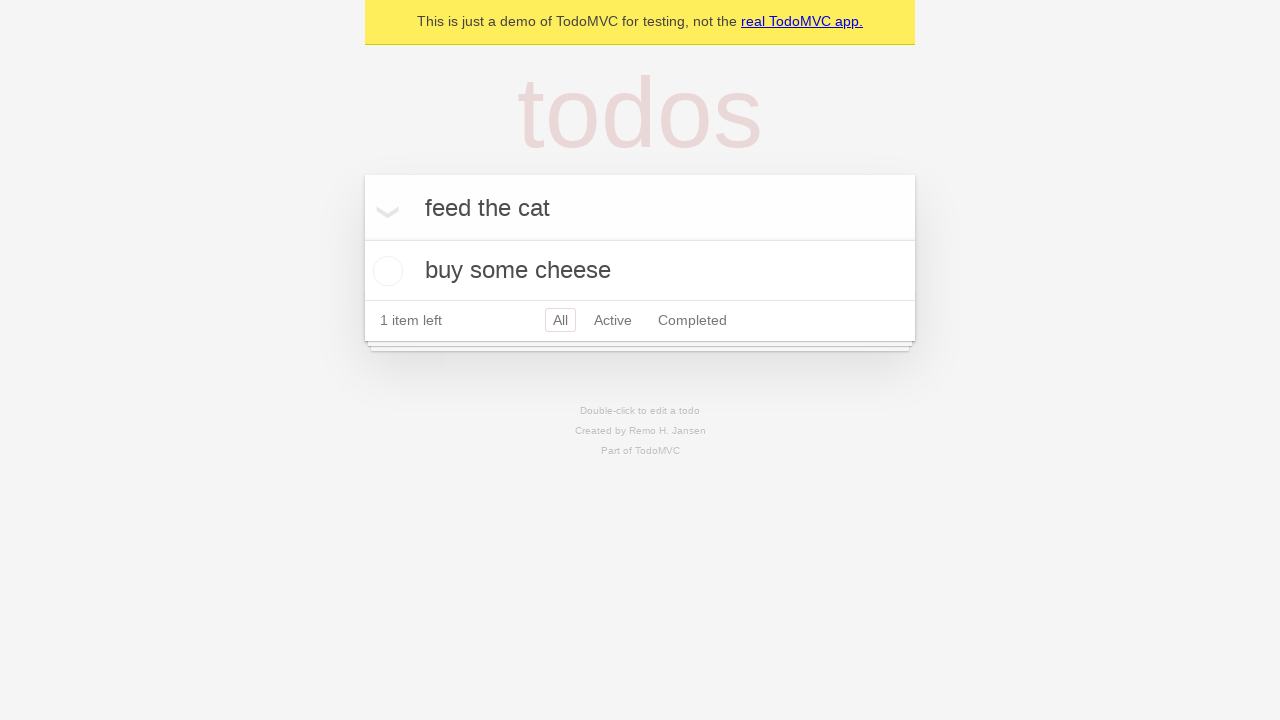

Pressed Enter to create second todo on .new-todo
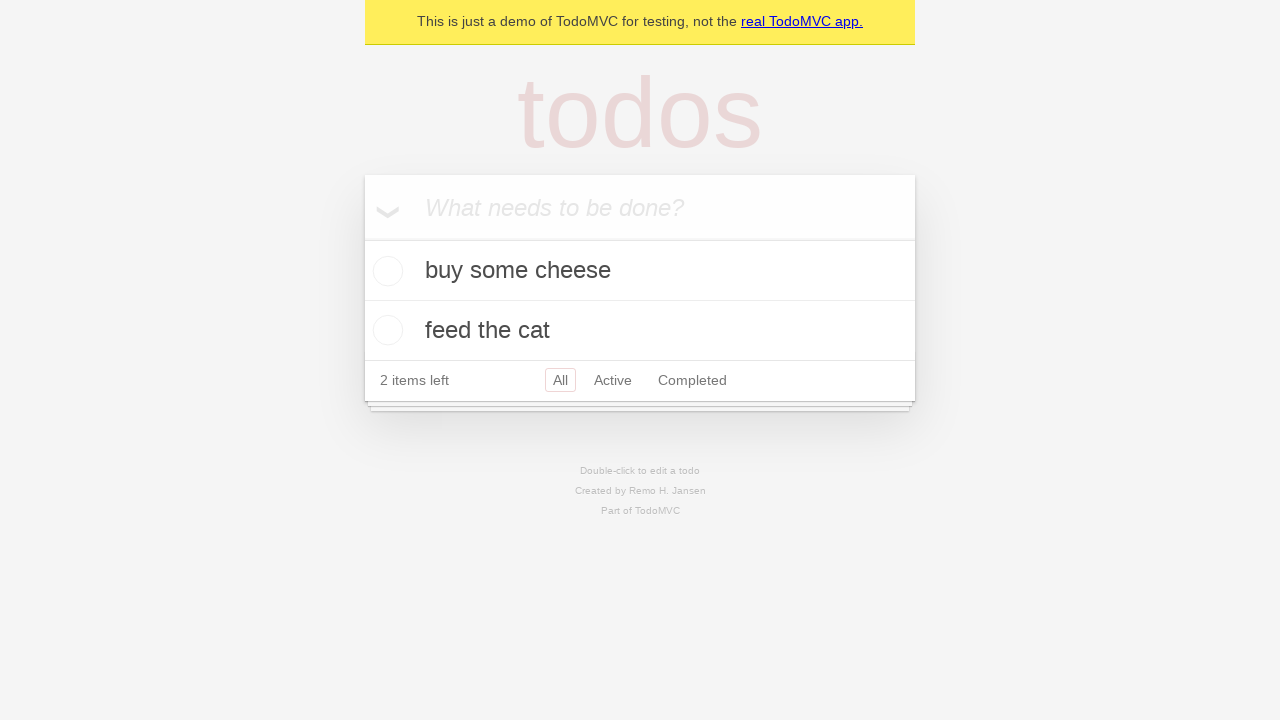

Filled new todo field with 'book a doctors appointment' on .new-todo
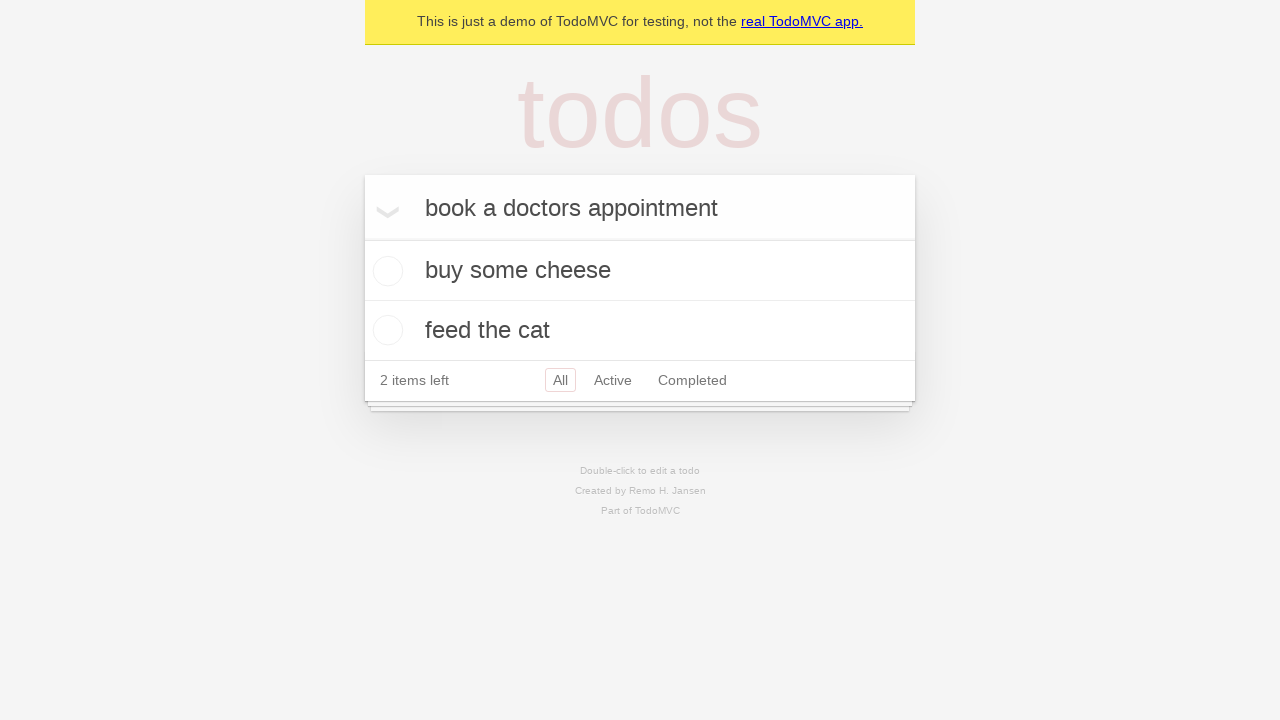

Pressed Enter to create third todo on .new-todo
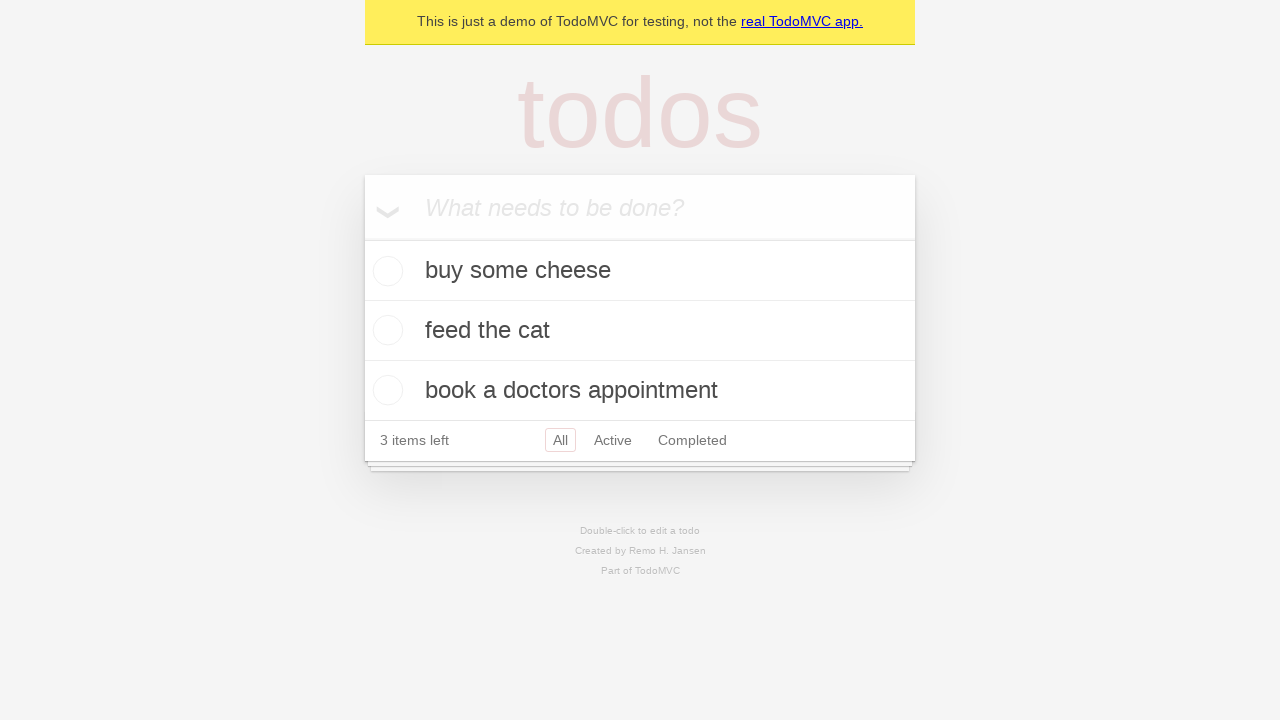

Double-clicked second todo item to enter edit mode at (640, 331) on .todo-list li >> nth=1
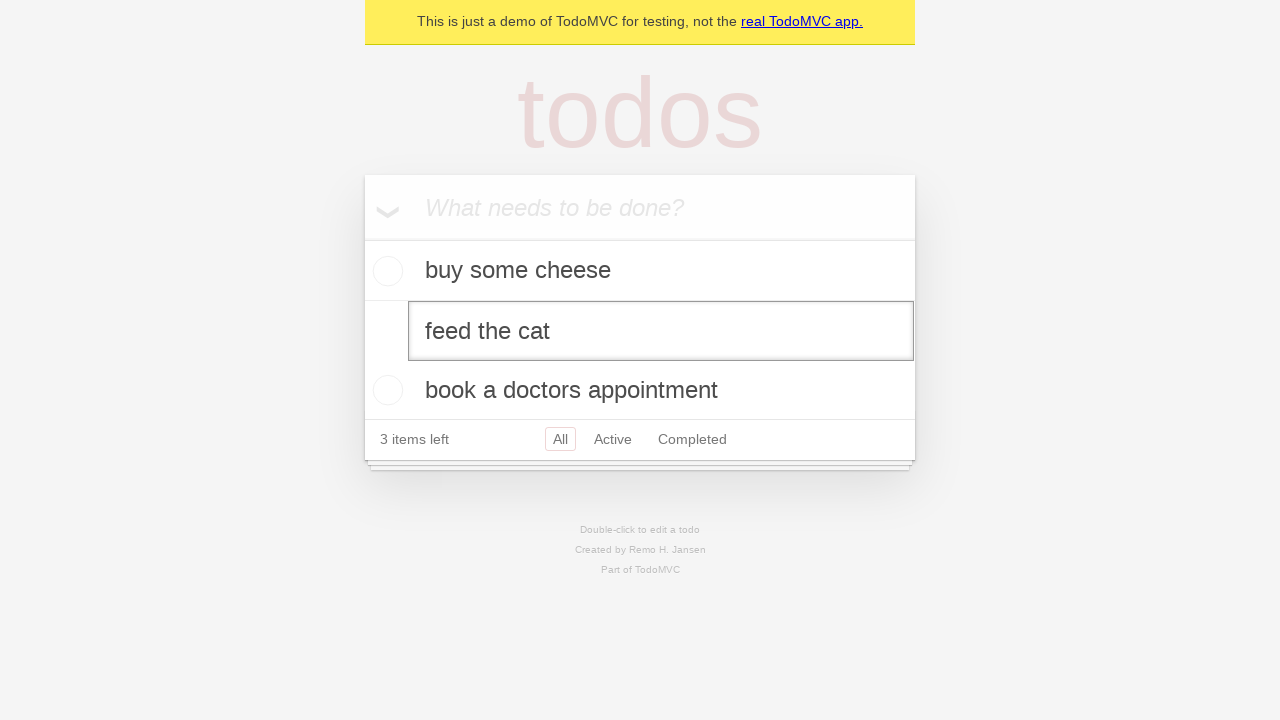

Edit mode activated - todo item is now in editing state
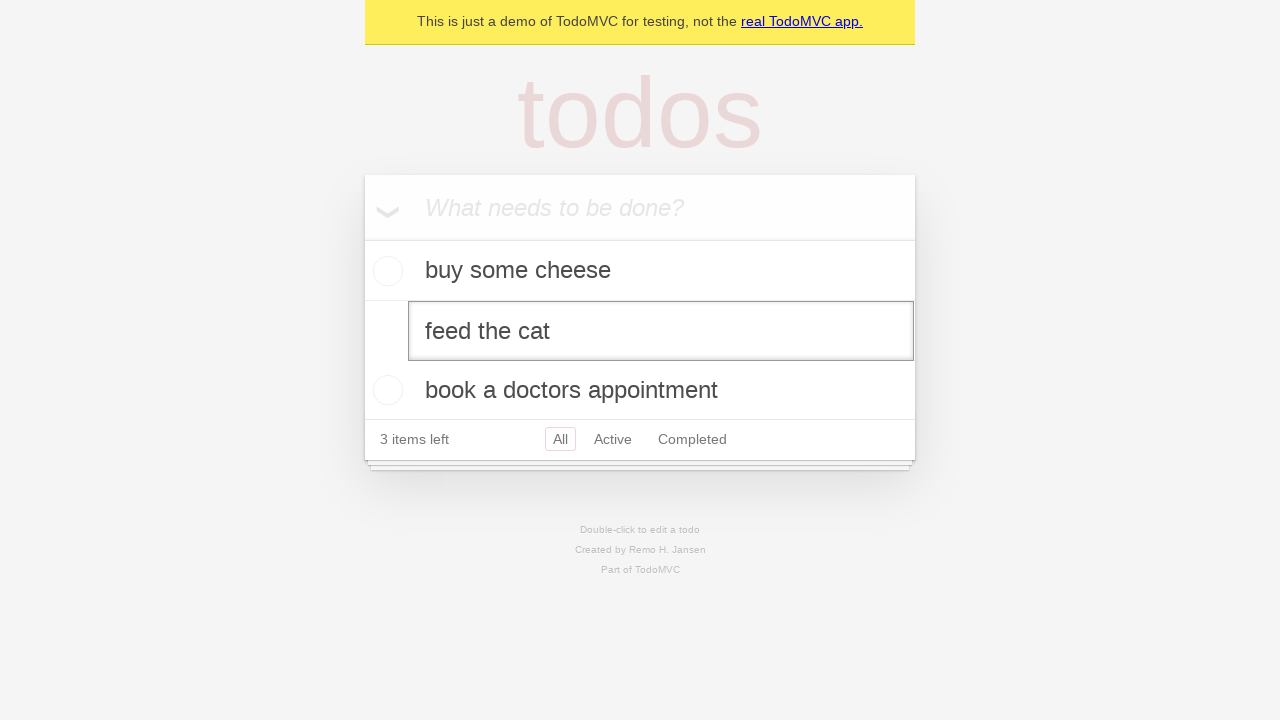

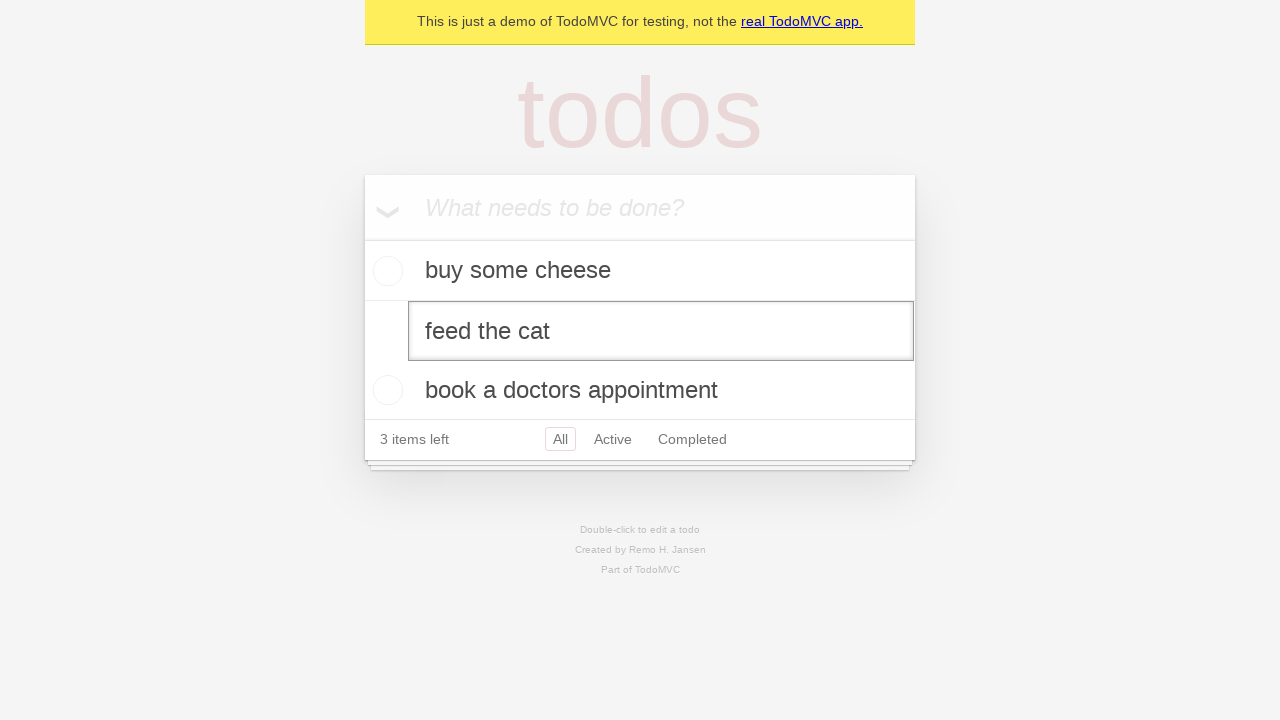